Navigates to GoDaddy homepage and verifies the URL

Starting URL: https://www.godaddy.com/

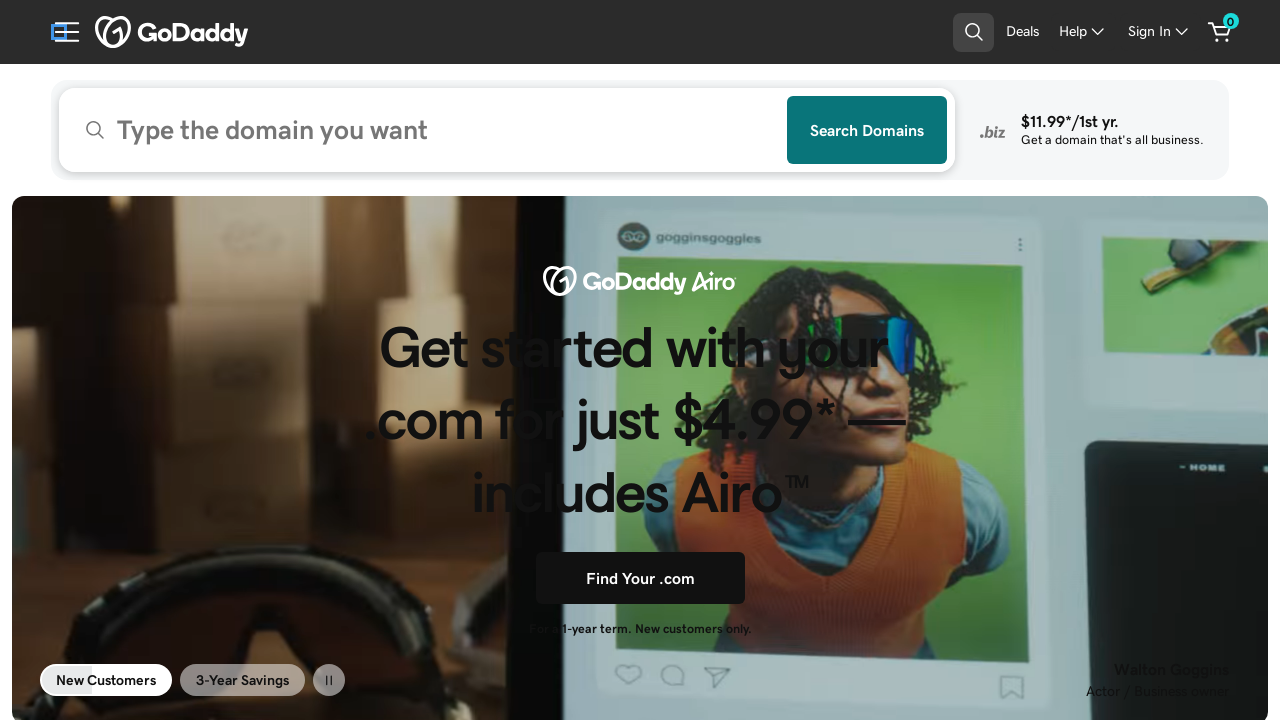

GoDaddy homepage DOM content loaded
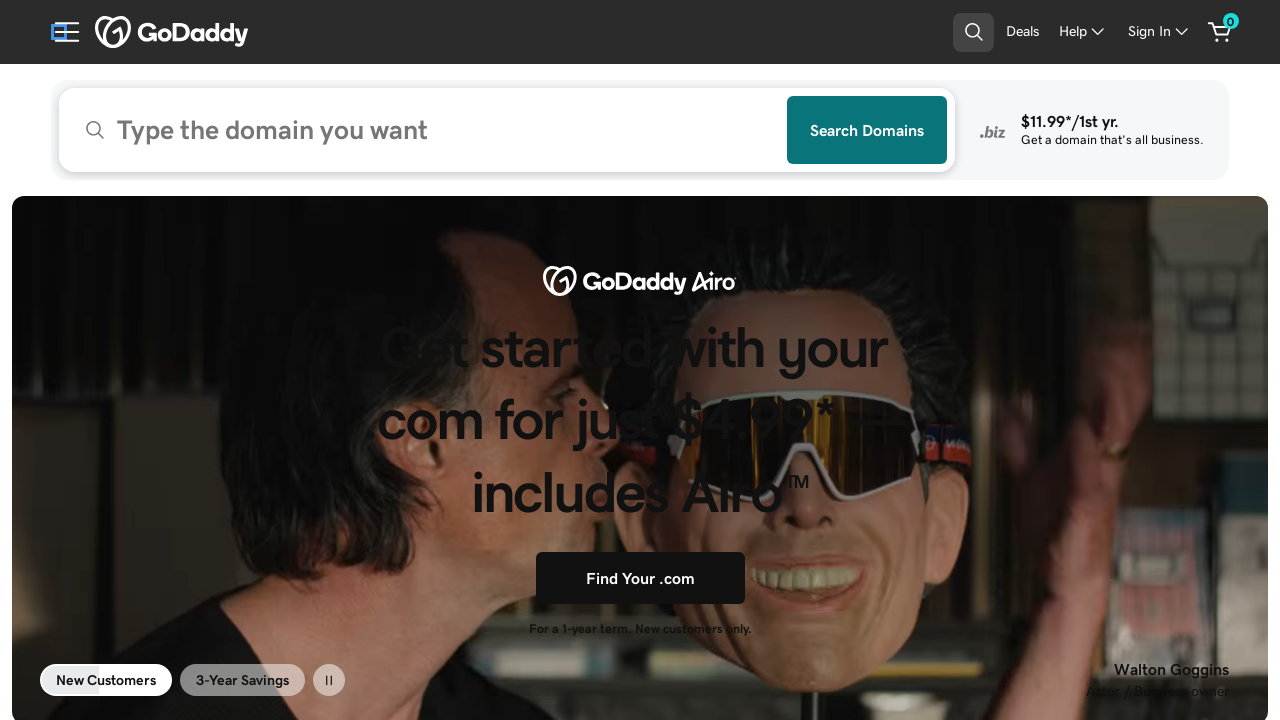

Verified URL is https://www.godaddy.com/
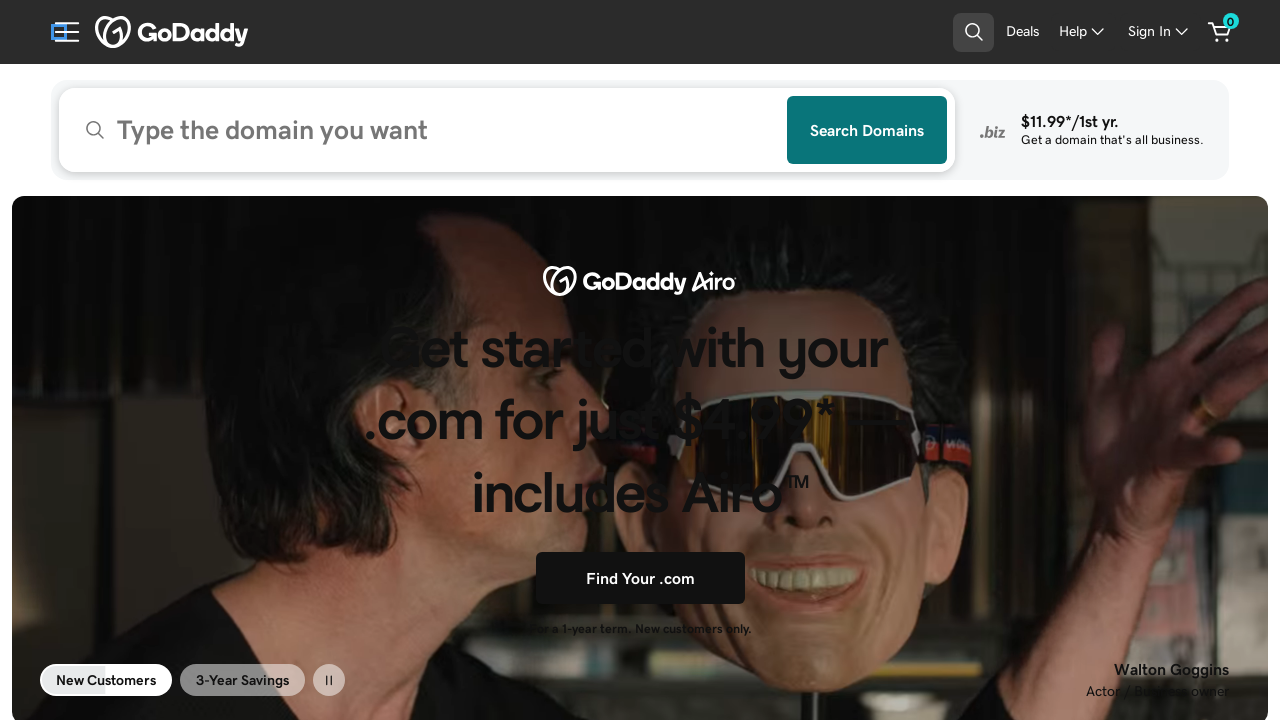

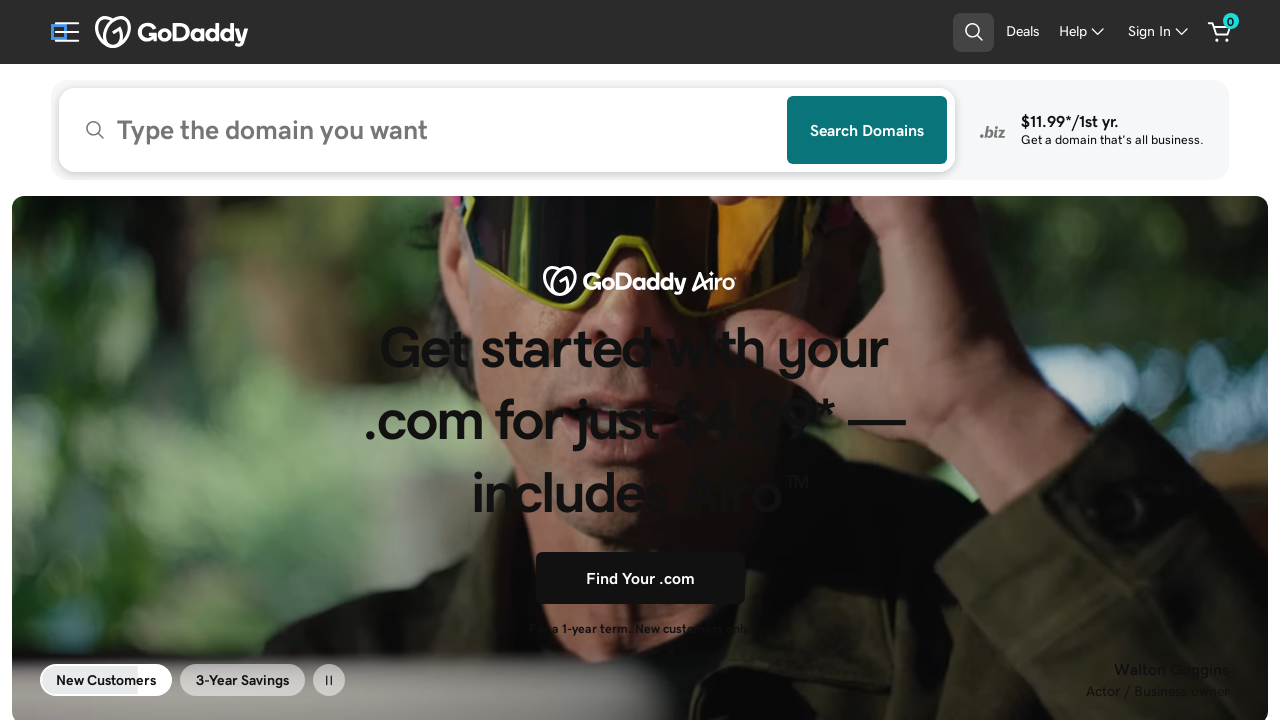